Tests that clicking login with empty fields displays an error message indicating username is required

Starting URL: https://www.saucedemo.com/

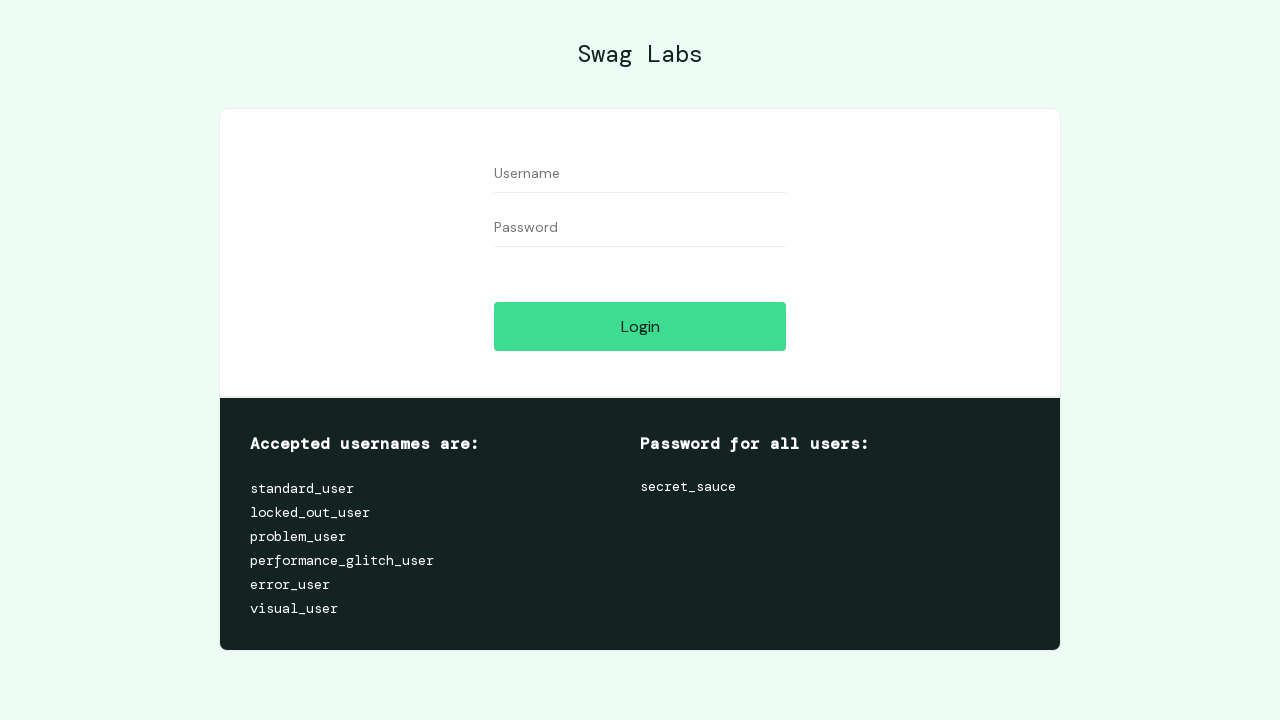

Clicked login button without filling any fields at (640, 326) on #login-button
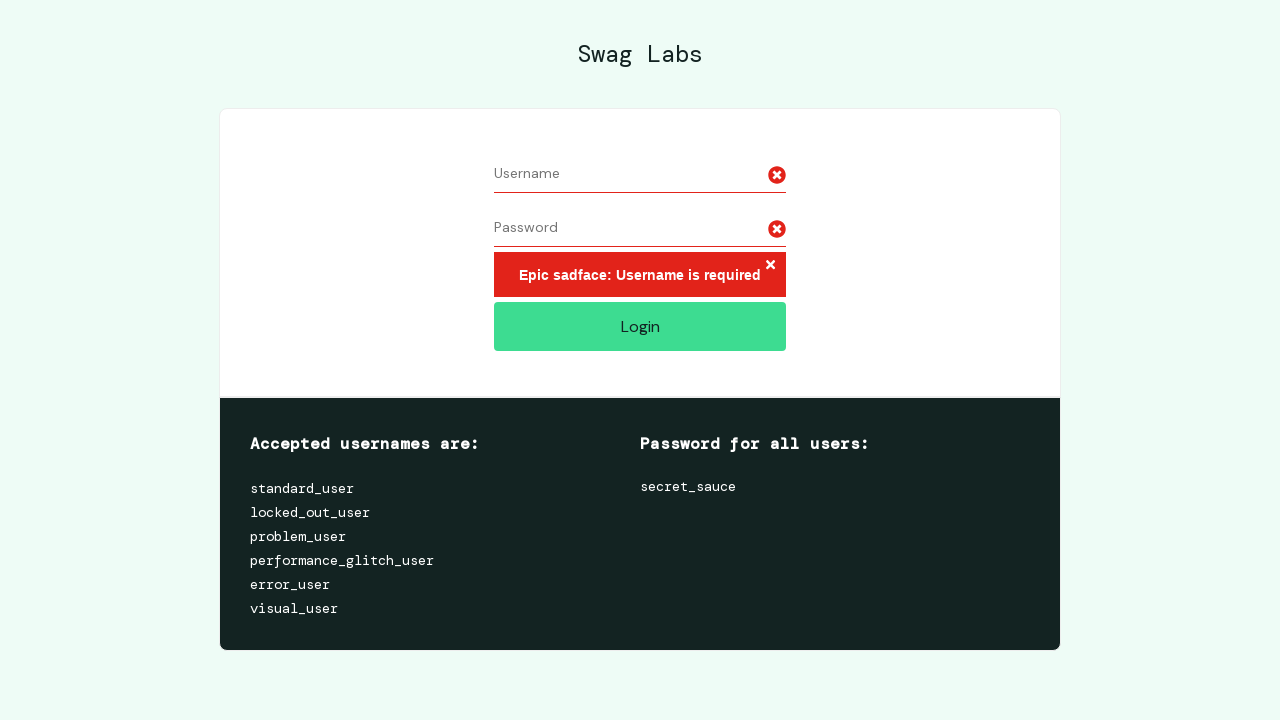

Located error message element
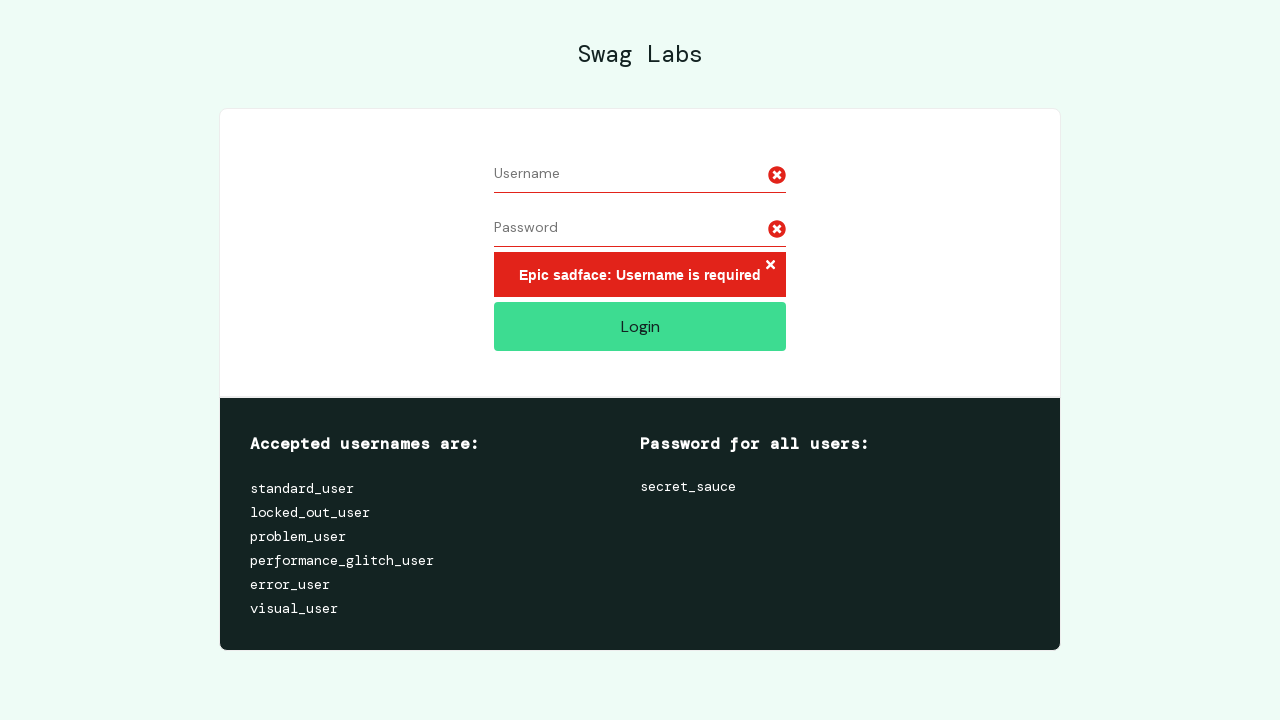

Error message became visible
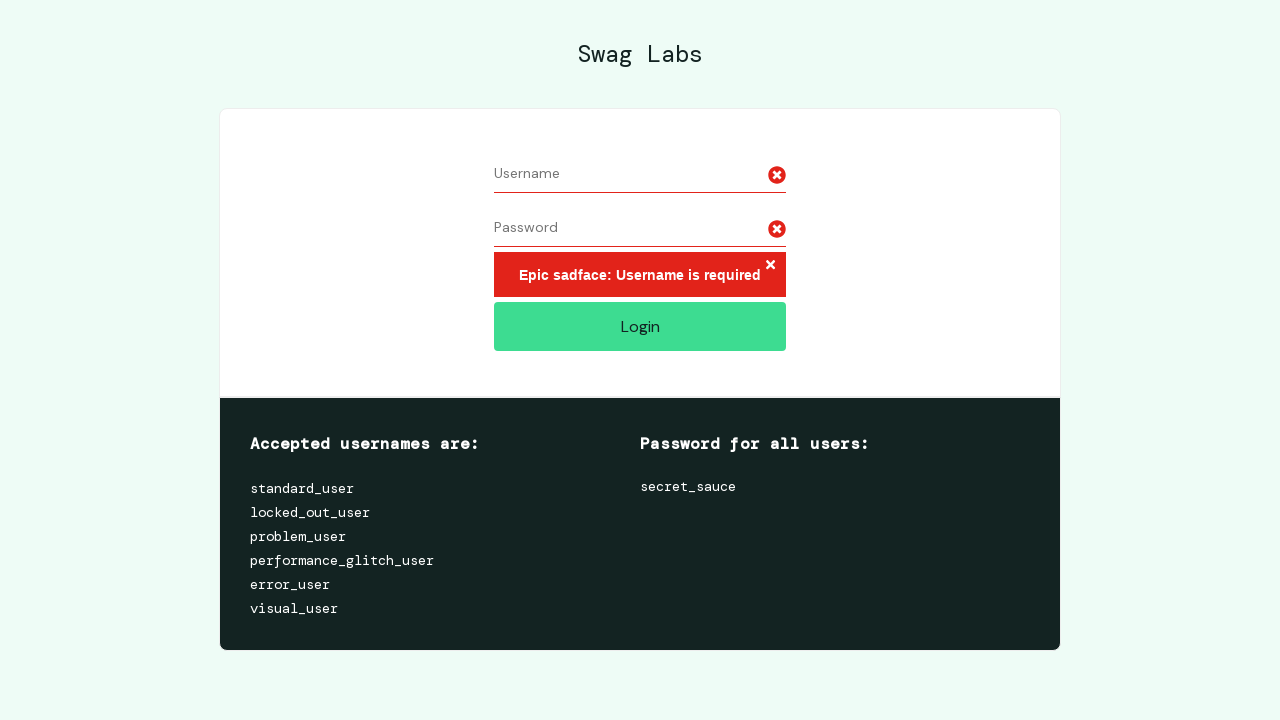

Verified error message contains 'Username is required' text
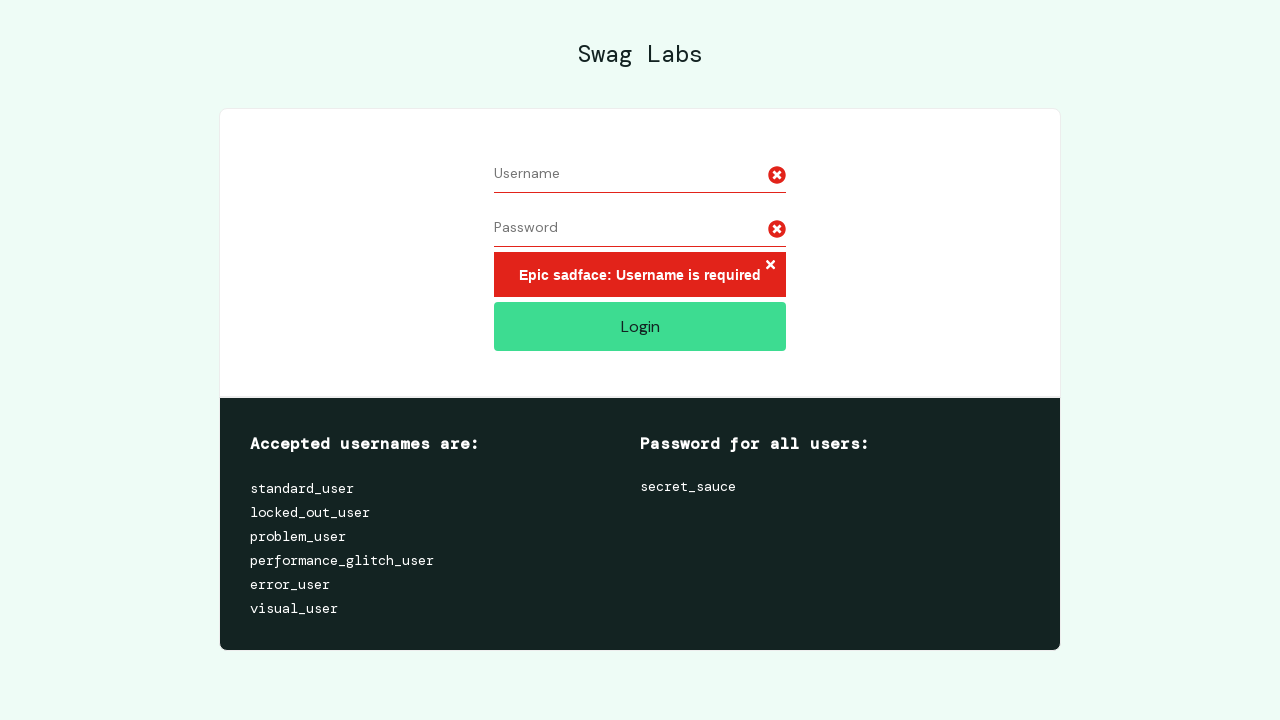

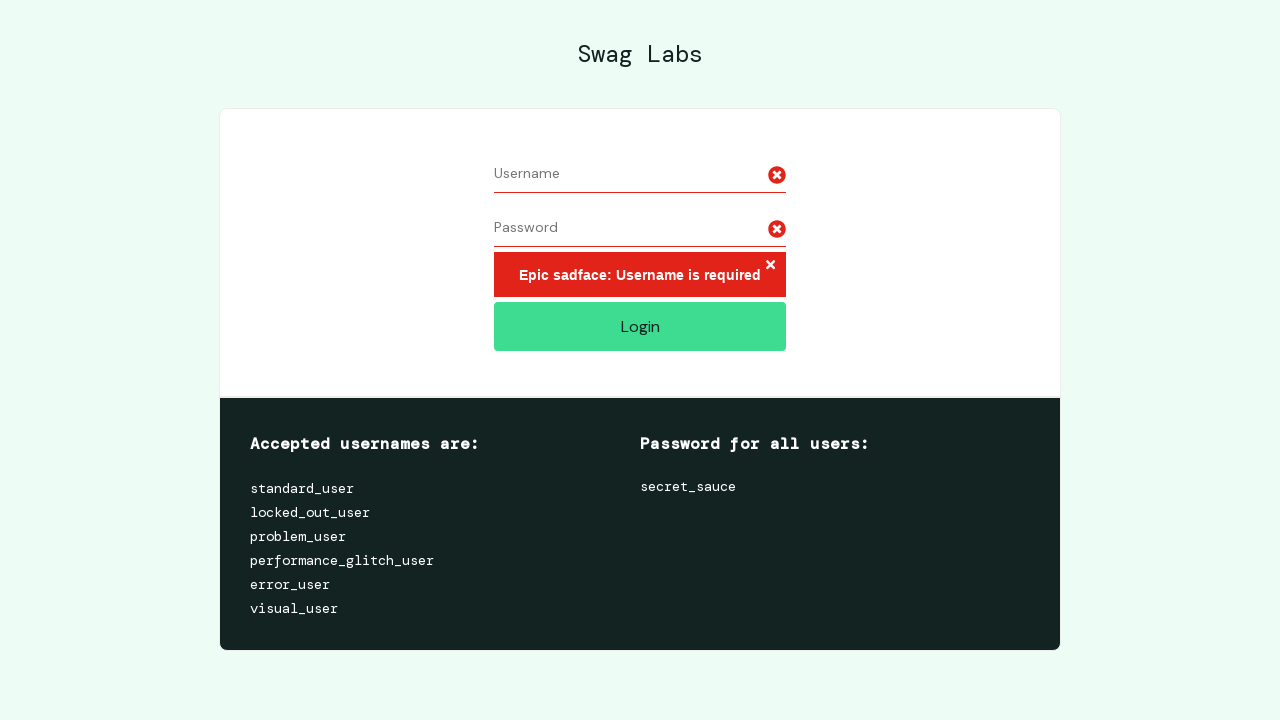